Navigates to YouTube homepage and waits for the page to fully load

Starting URL: https://www.youtube.com/

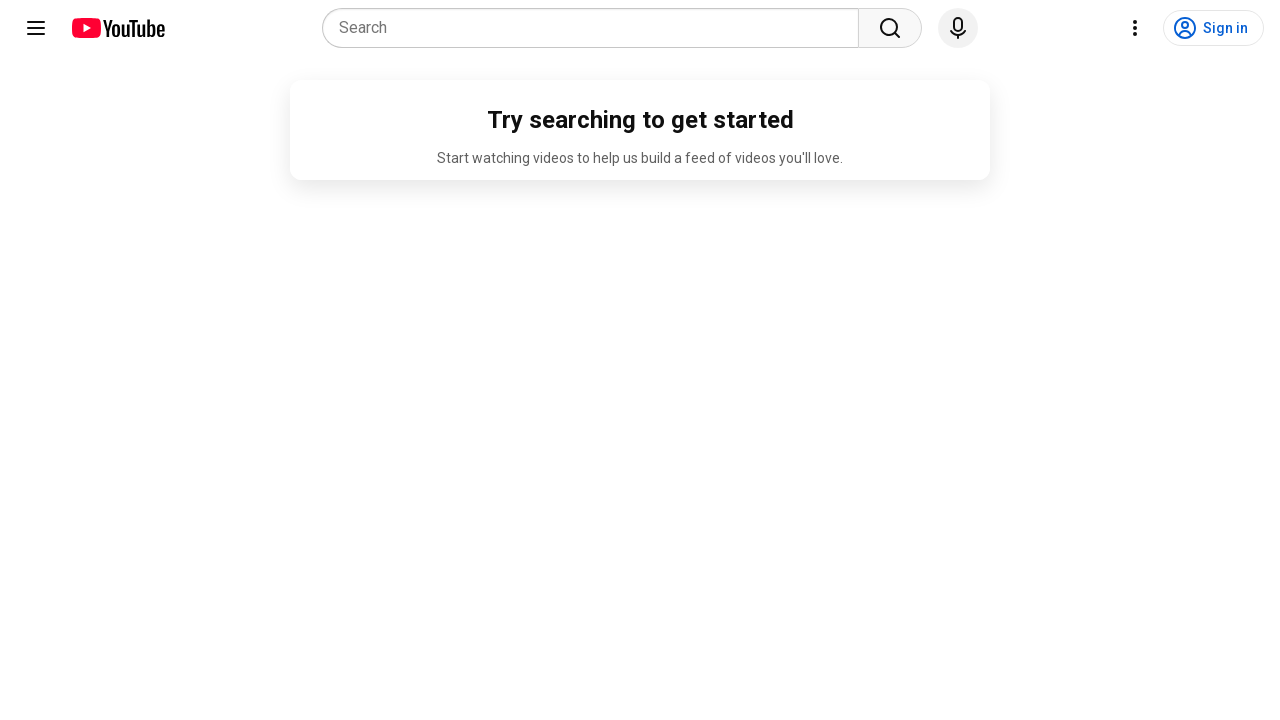

Navigated to YouTube homepage
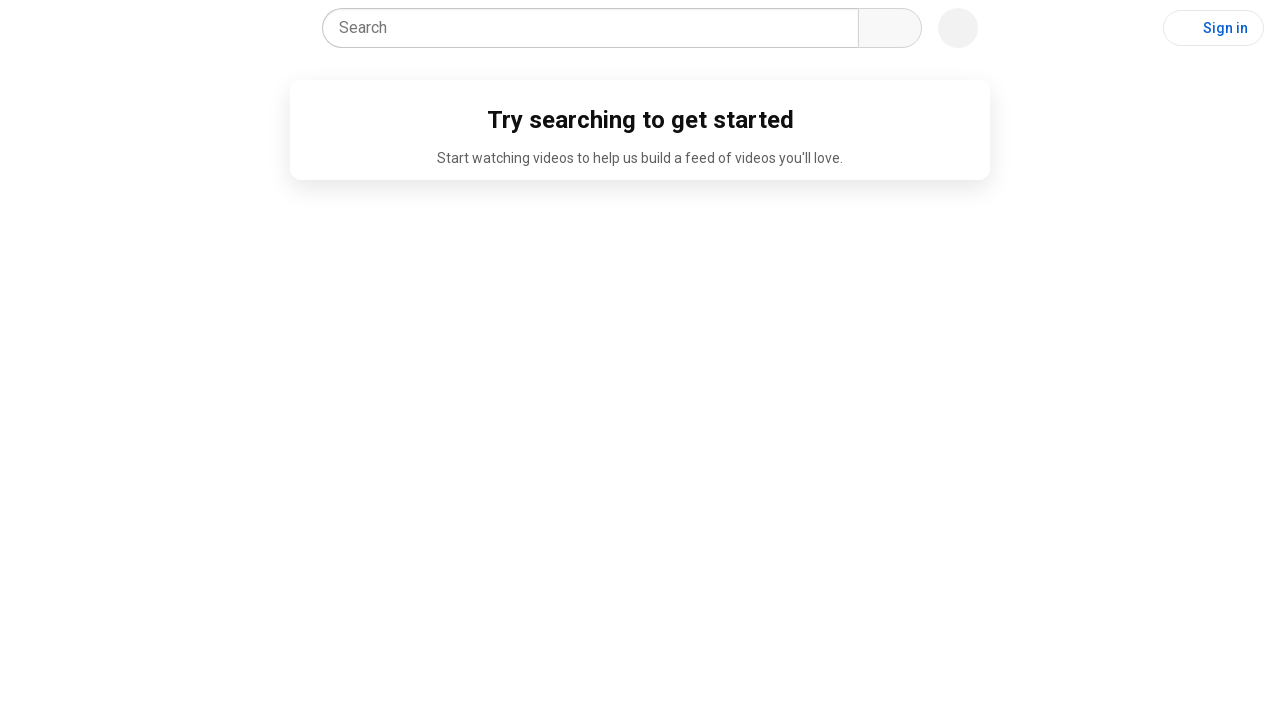

Page fully loaded (networkidle state reached)
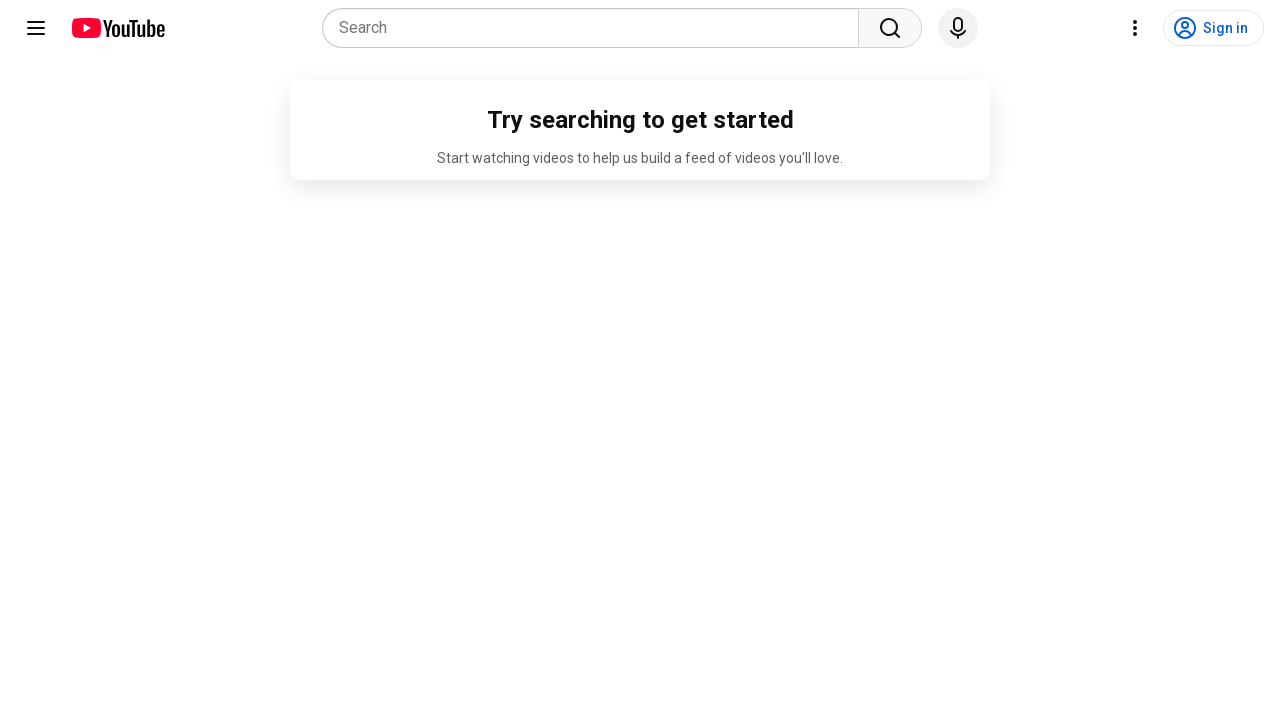

YouTube app element loaded successfully
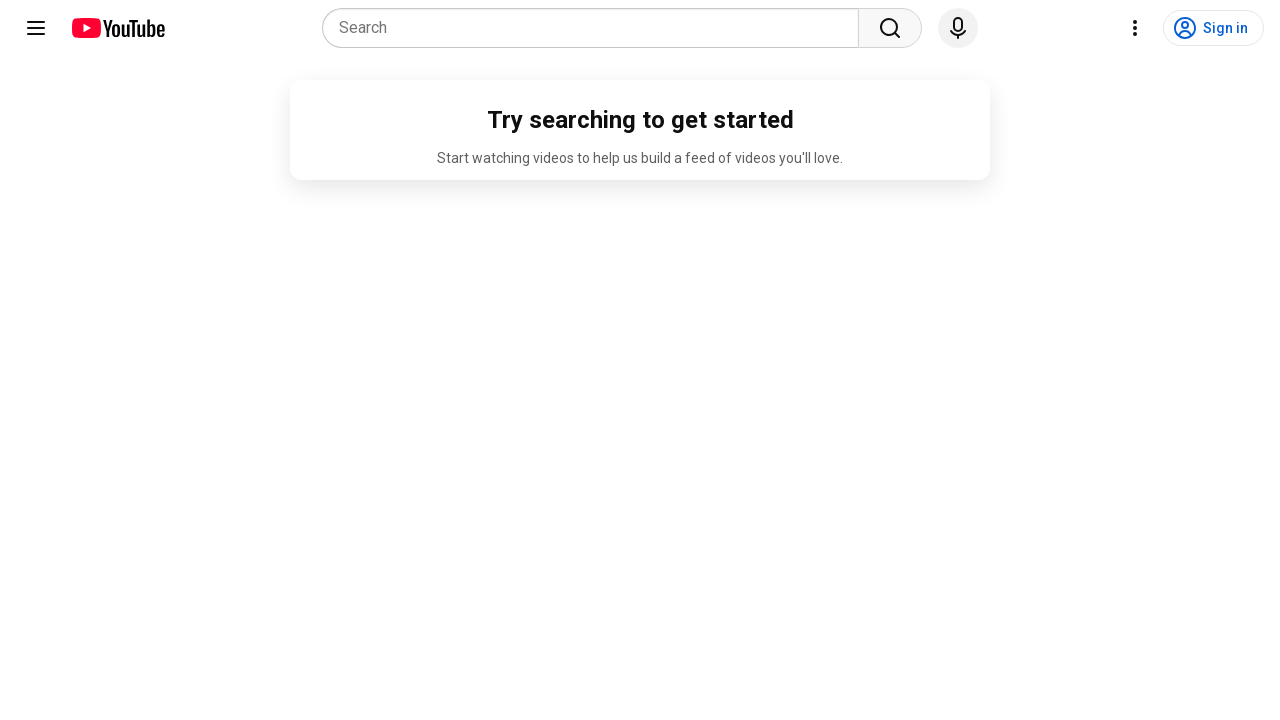

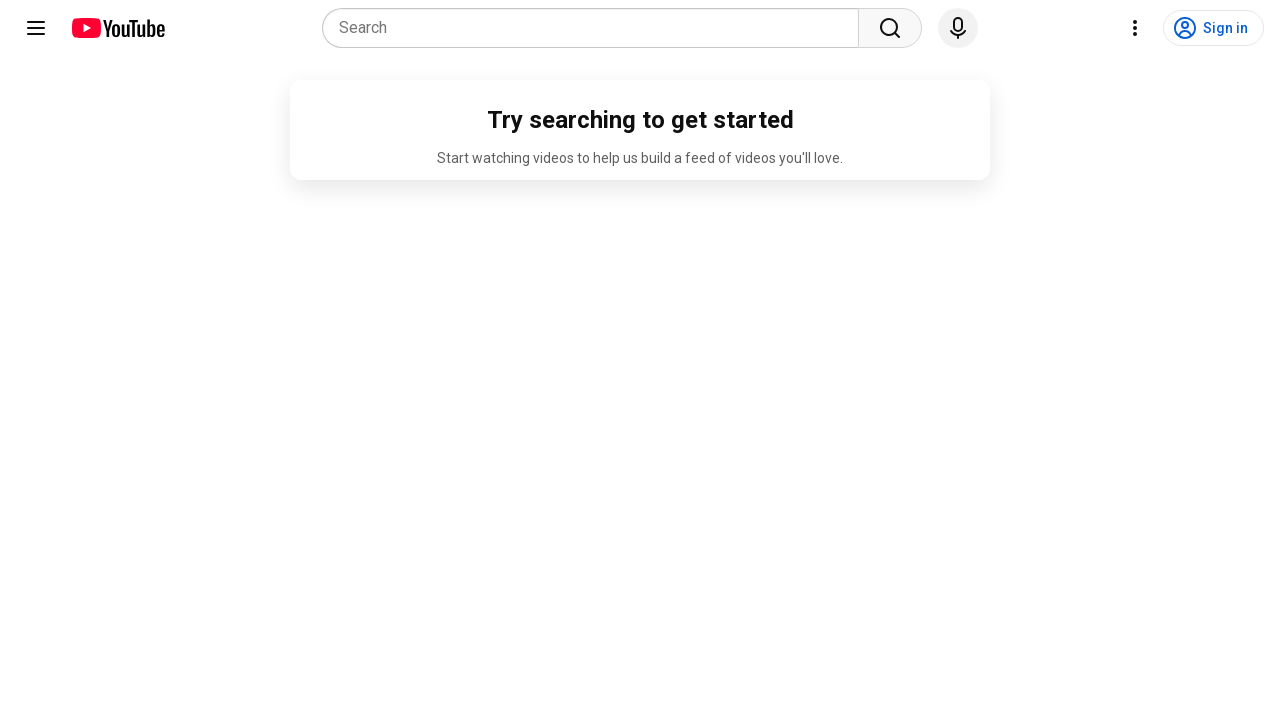